Tests the simple link on DemoQA links page by verifying its text is "Home" and clicking it

Starting URL: https://demoqa.com/links

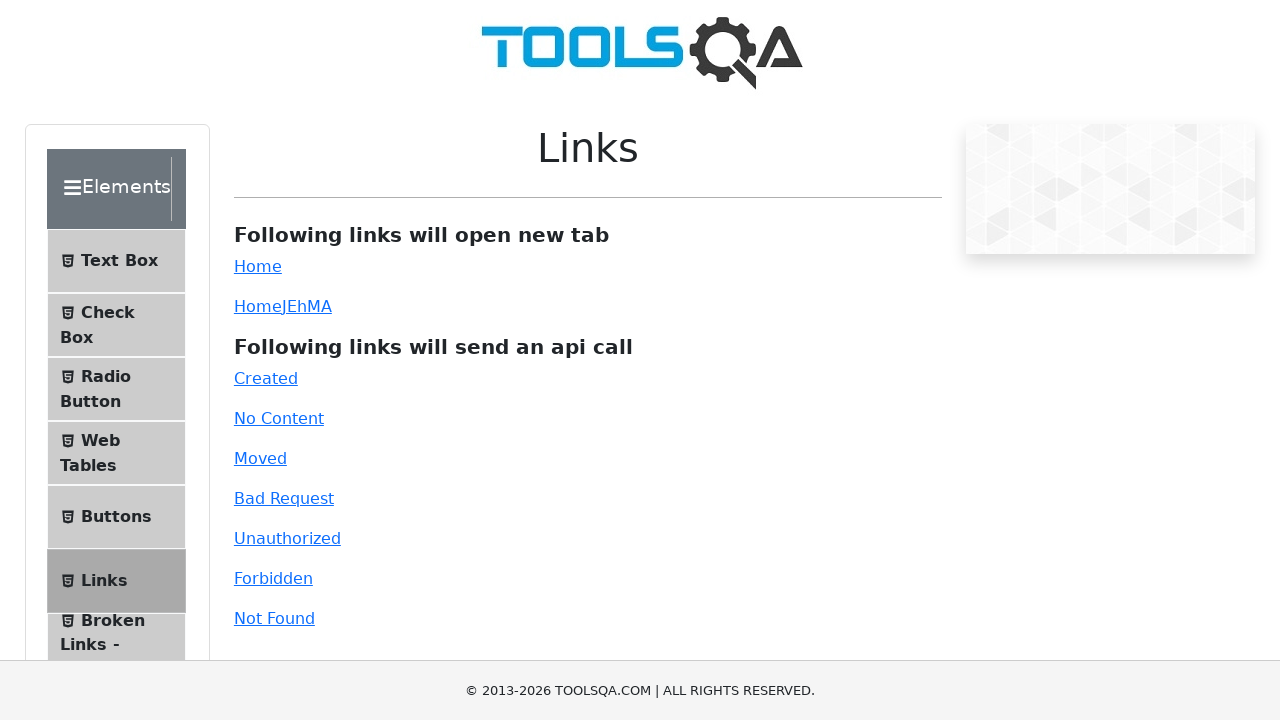

Located the simple link element with id 'simpleLink'
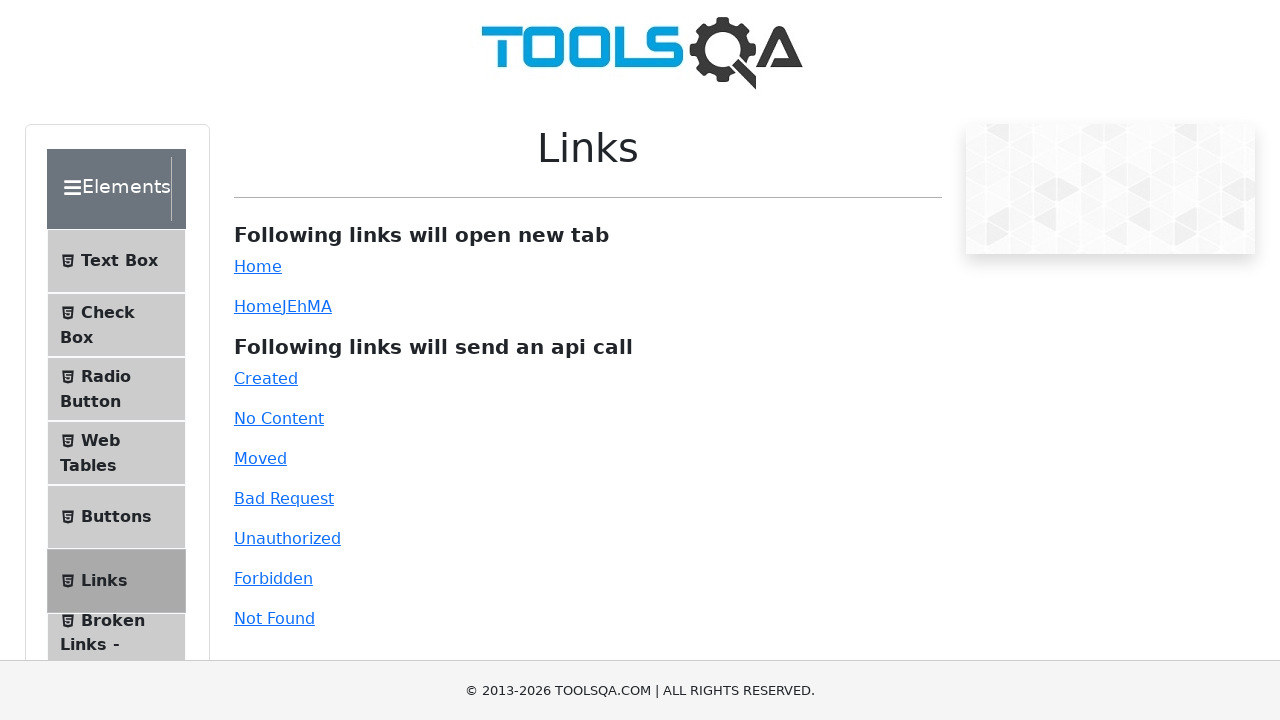

Verified the simple link text is 'Home'
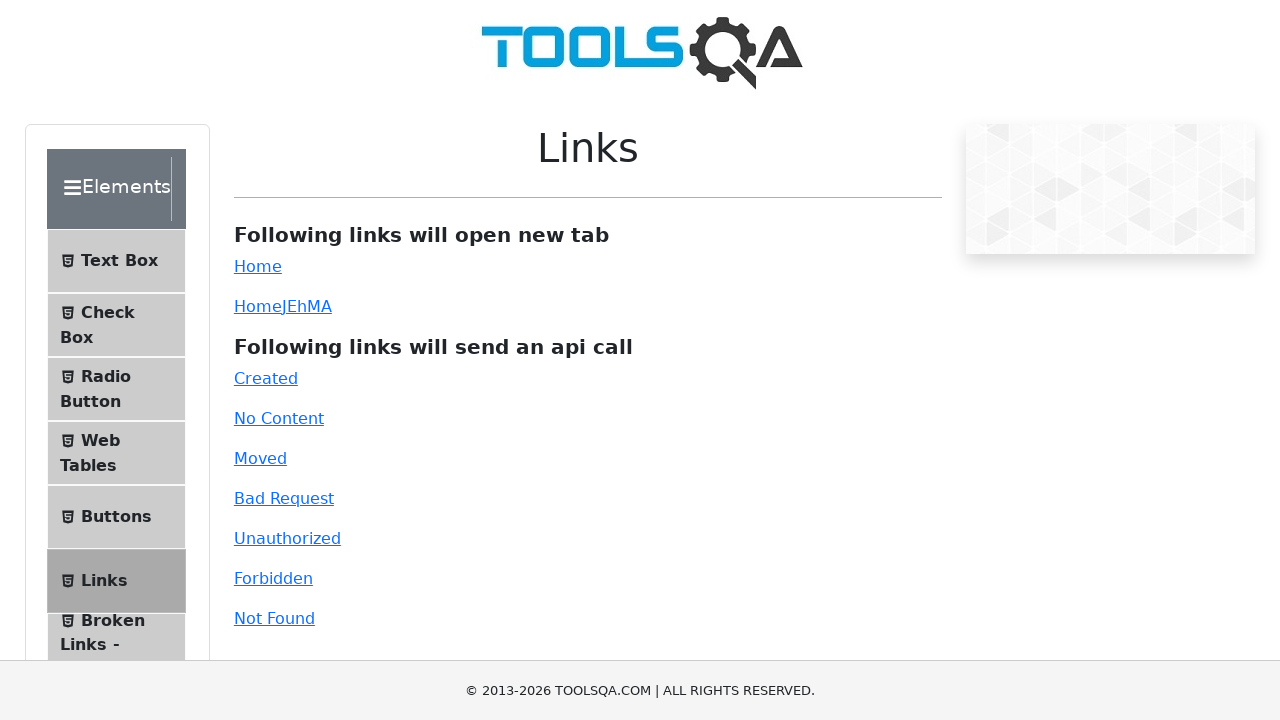

Clicked the simple link at (258, 266) on xpath=//a[@id='simpleLink']
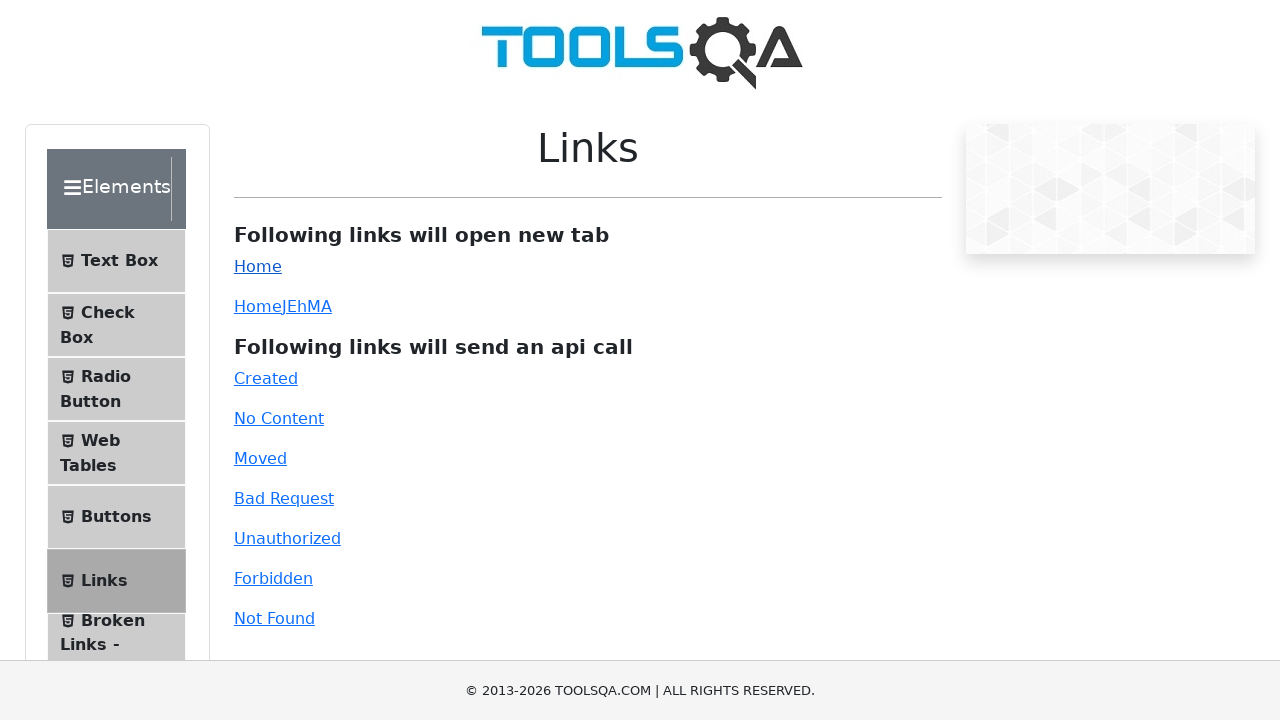

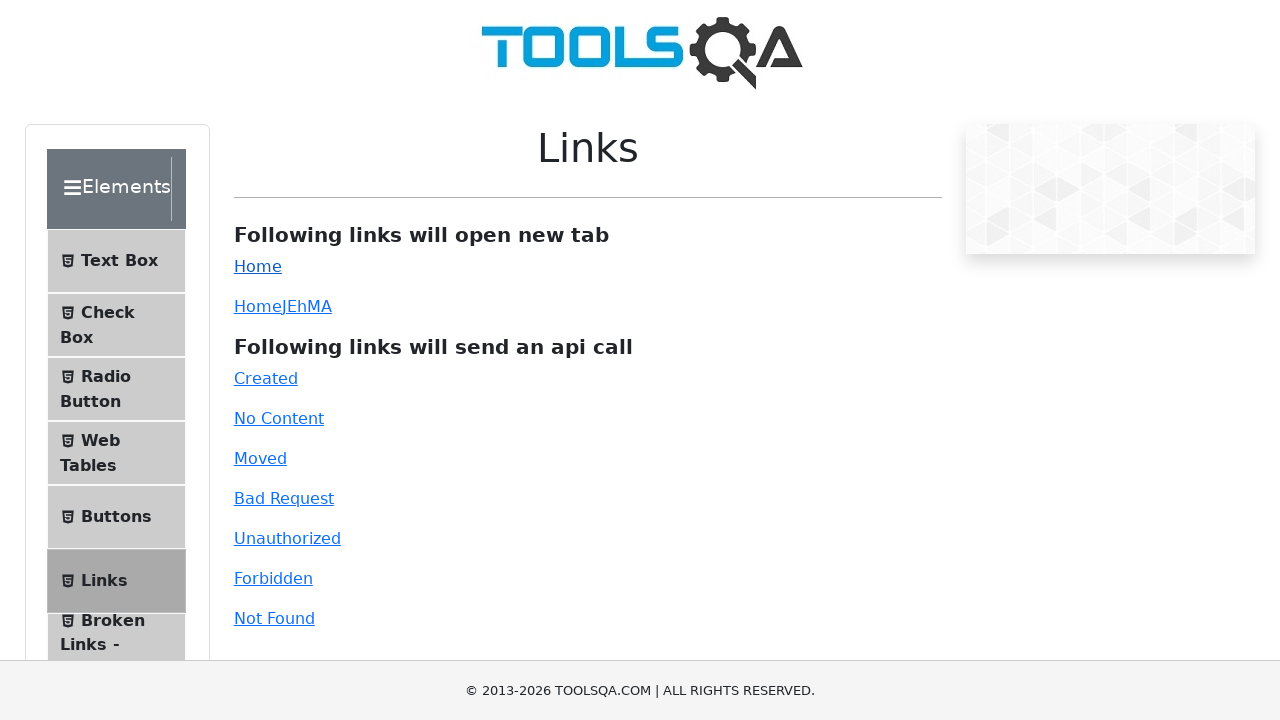